Tests Booking.com search functionality by entering a destination (Amman), selecting from autocomplete dropdown, and clicking the search button to find accommodations.

Starting URL: https://www.booking.com

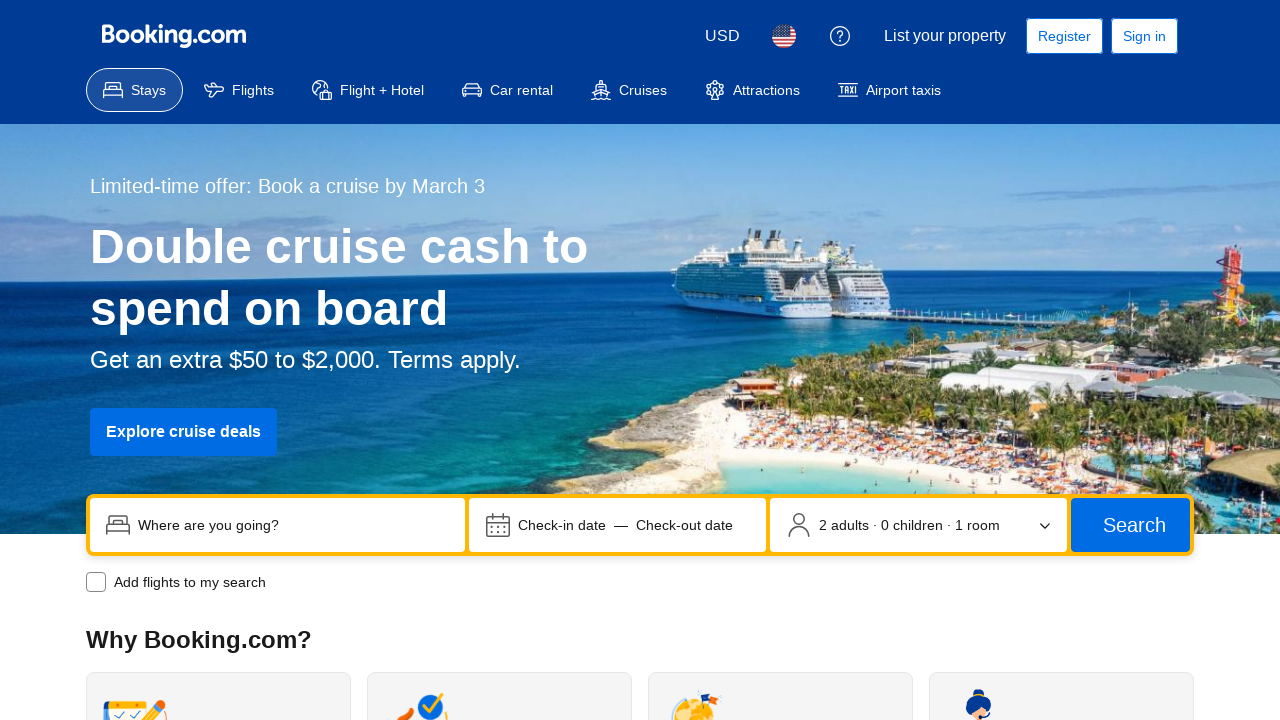

Filled search field with destination 'amman' on input[name='ss']
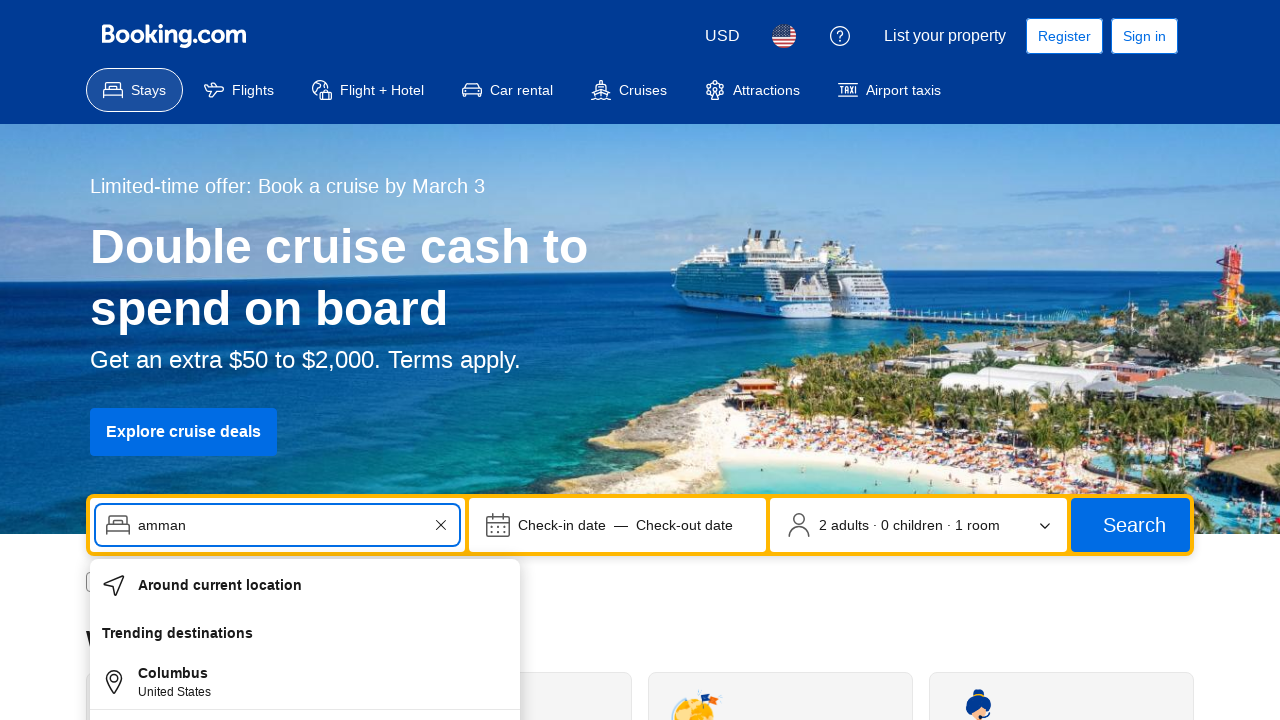

Pressed arrow down to select first autocomplete suggestion
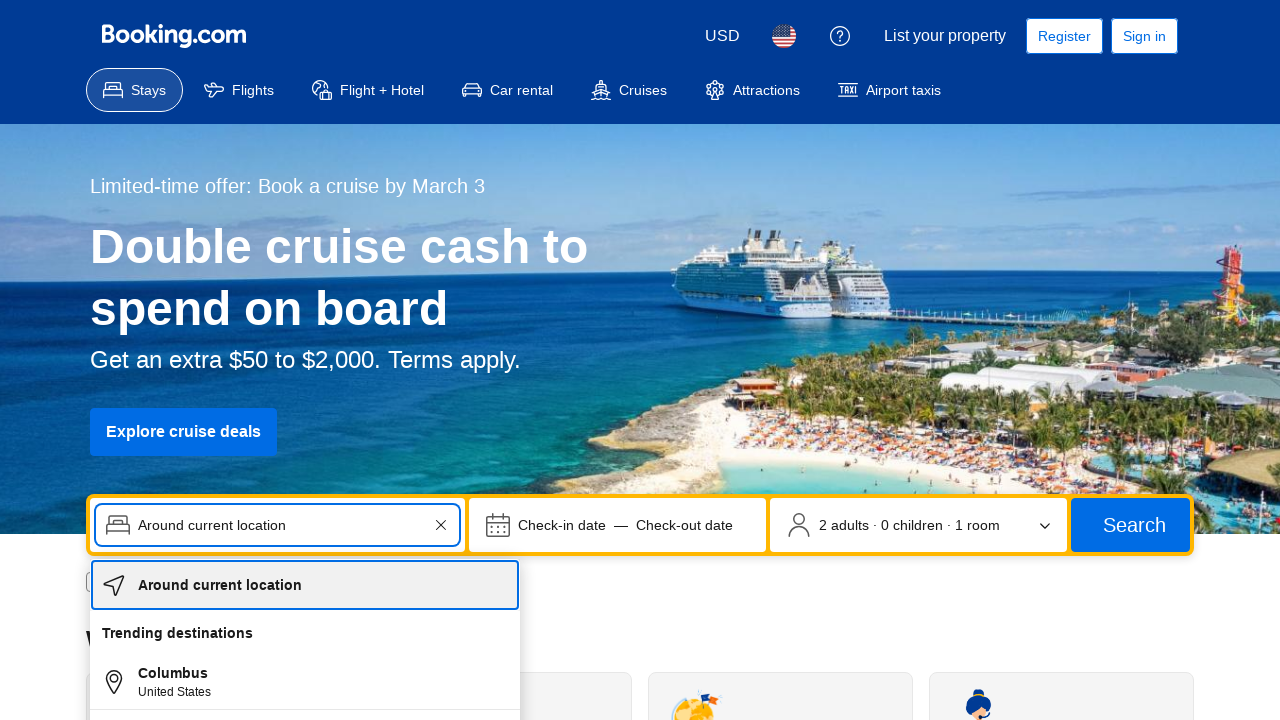

Pressed Enter to confirm selected destination
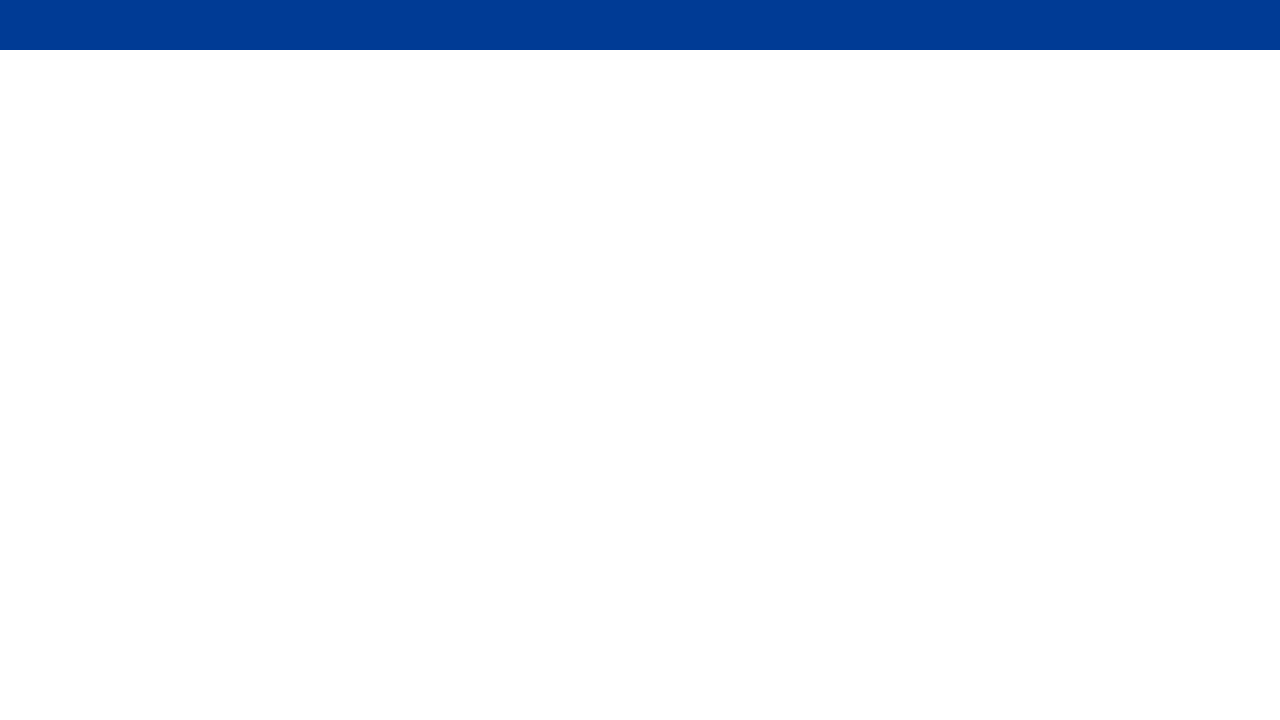

Waited for page to update after destination selection
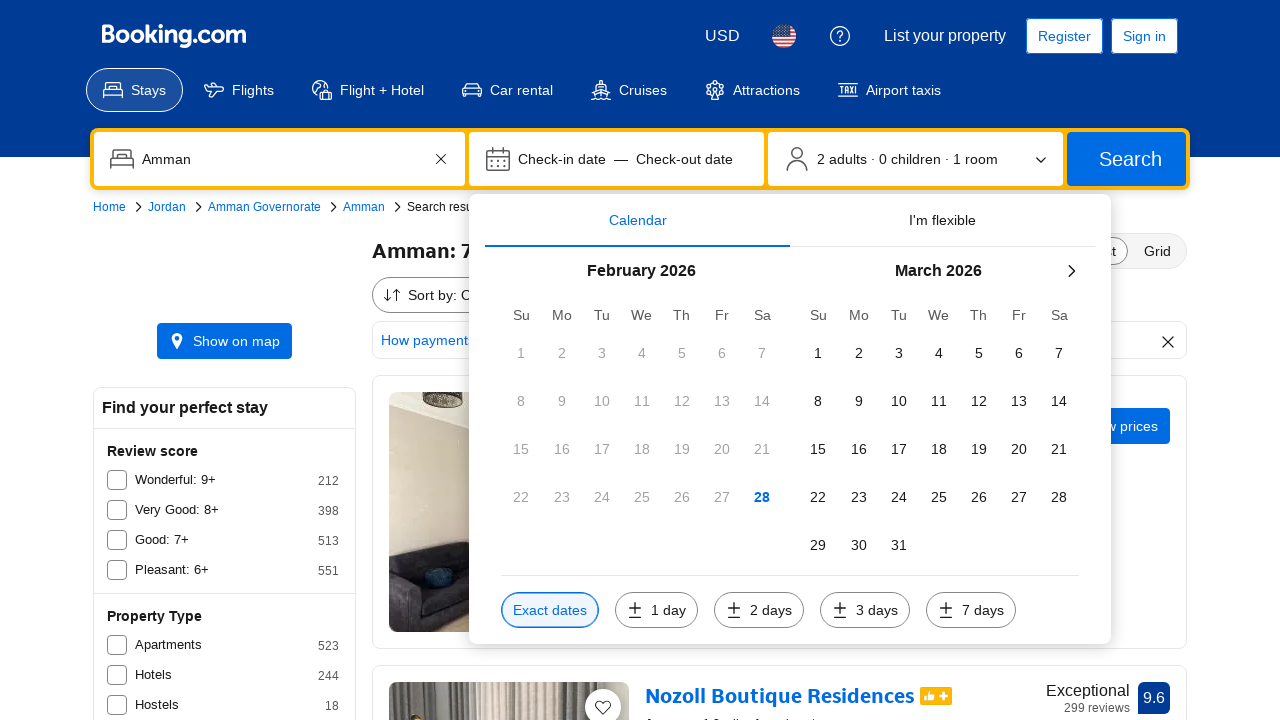

Clicked search button to find accommodations in Amman at (1126, 159) on button[type='submit']
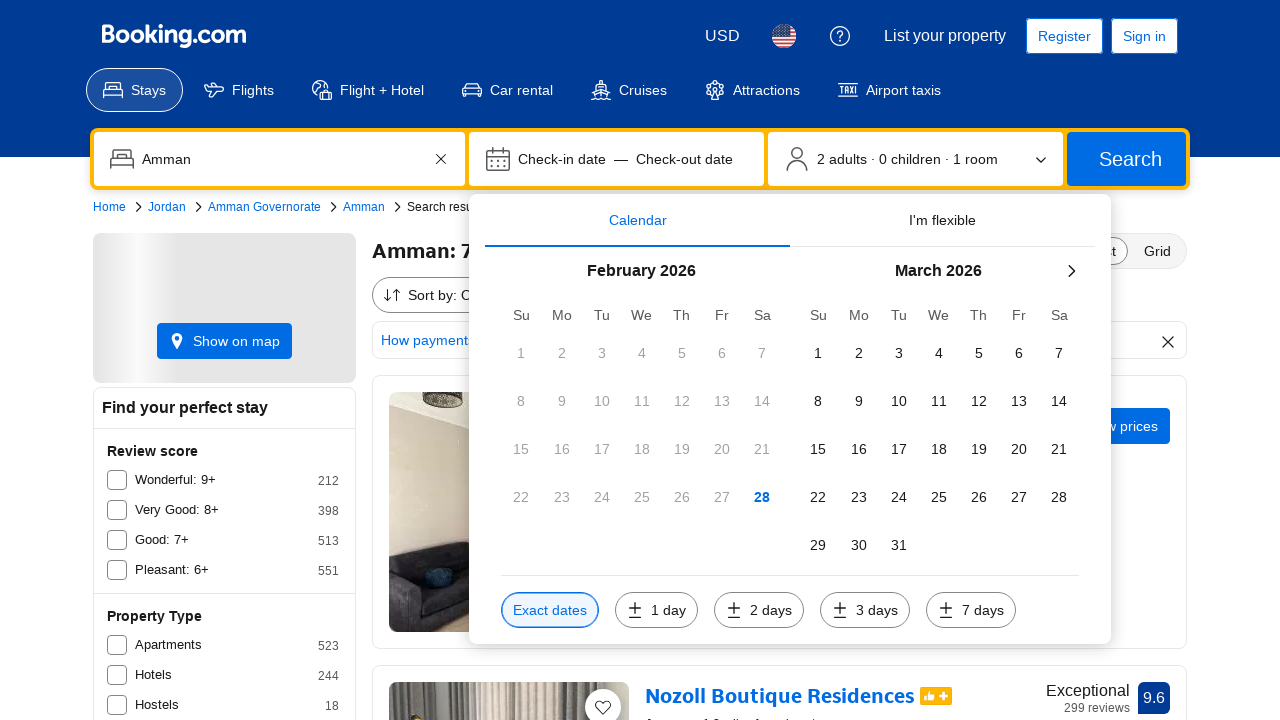

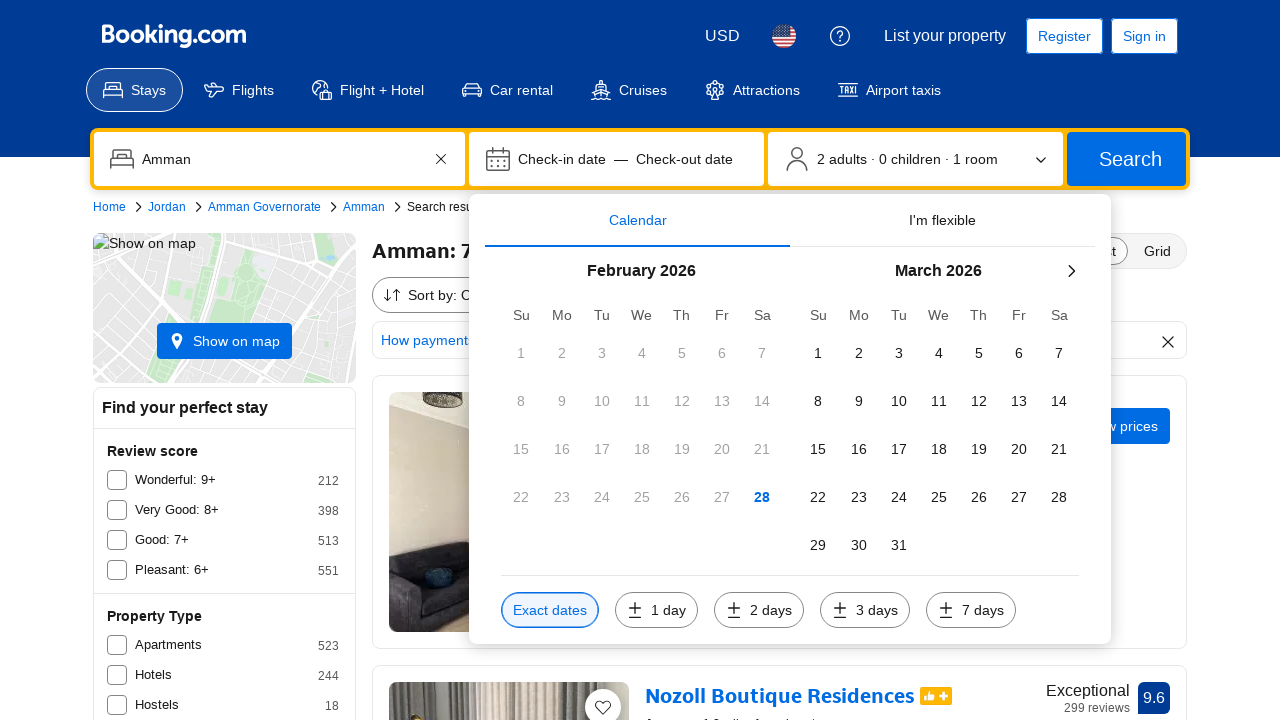